Tests navigation to the Laptops category and verifies a specific laptop product is displayed

Starting URL: https://demoblaze.com/

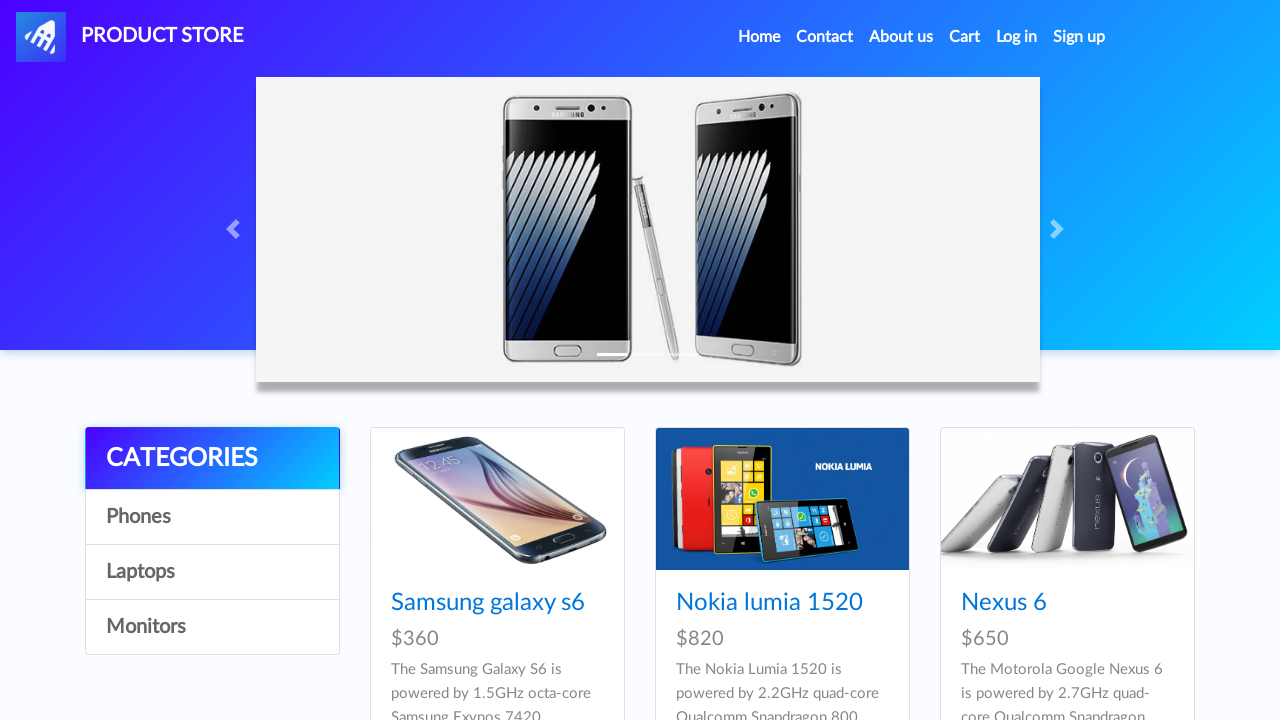

Clicked on Laptops category link at (212, 572) on a:has-text('Laptops')
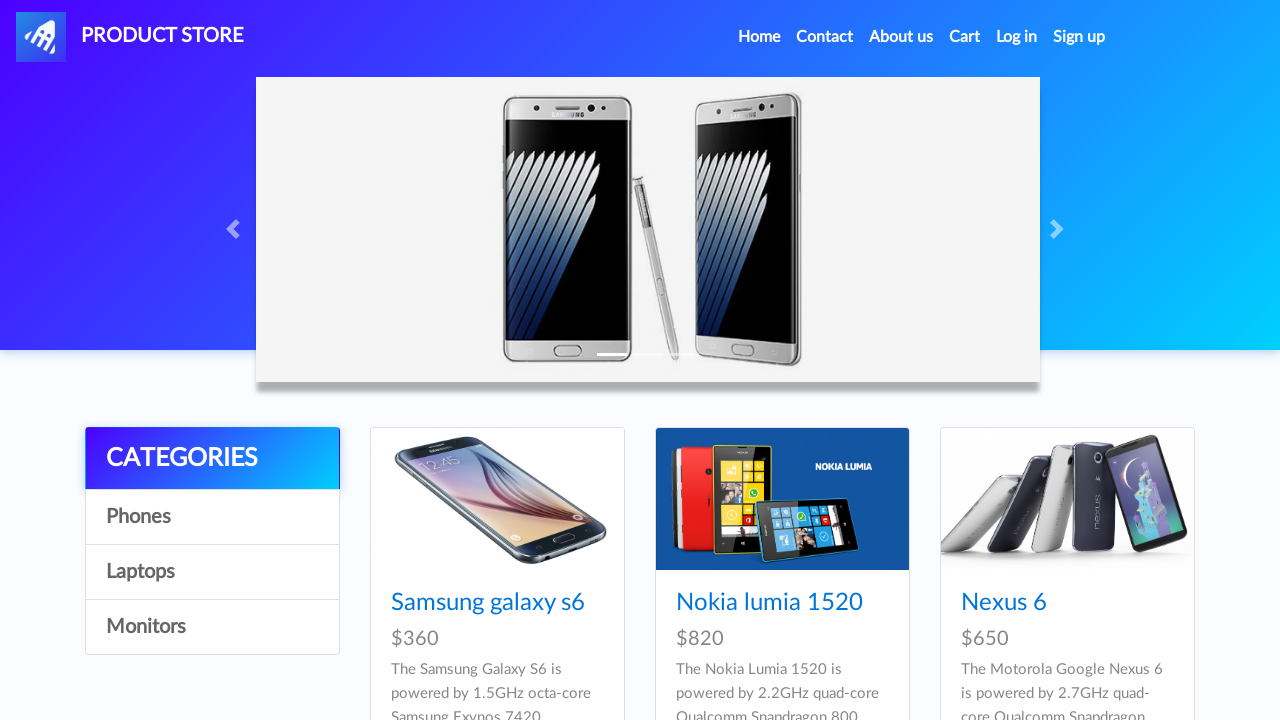

Waited for products to load (3000ms timeout)
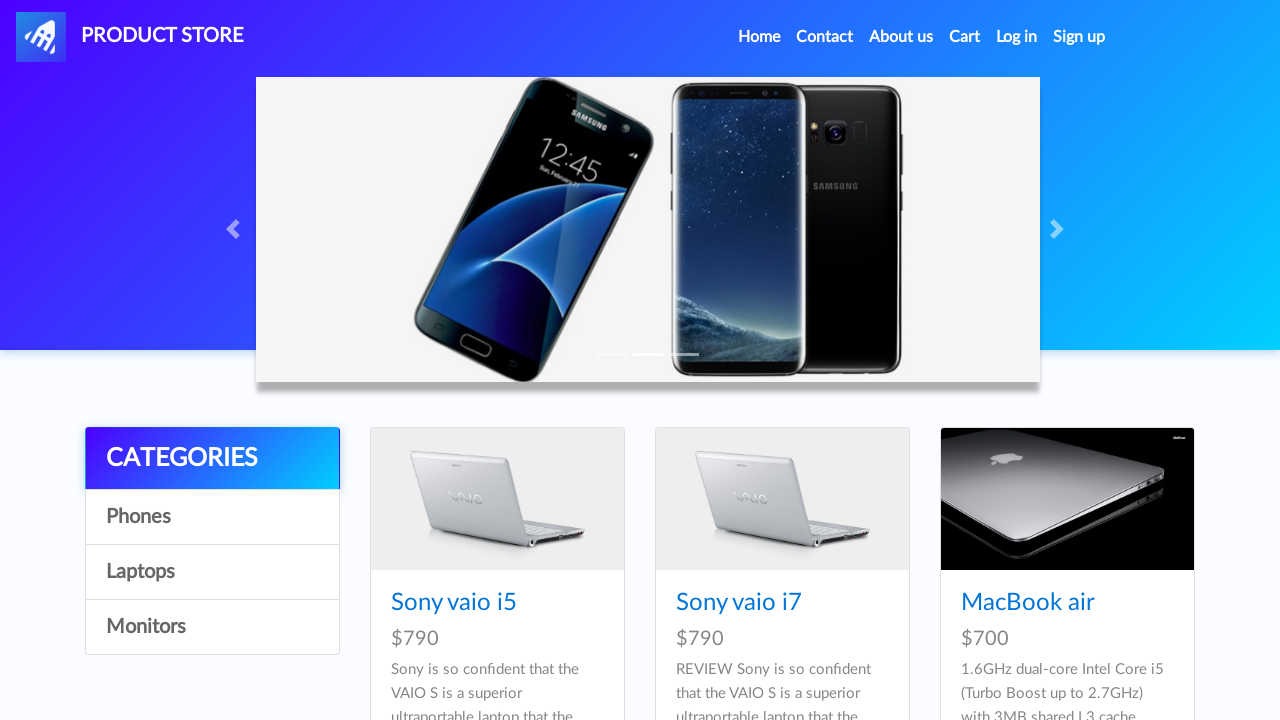

Verified MacBook air product is visible in the Laptops category
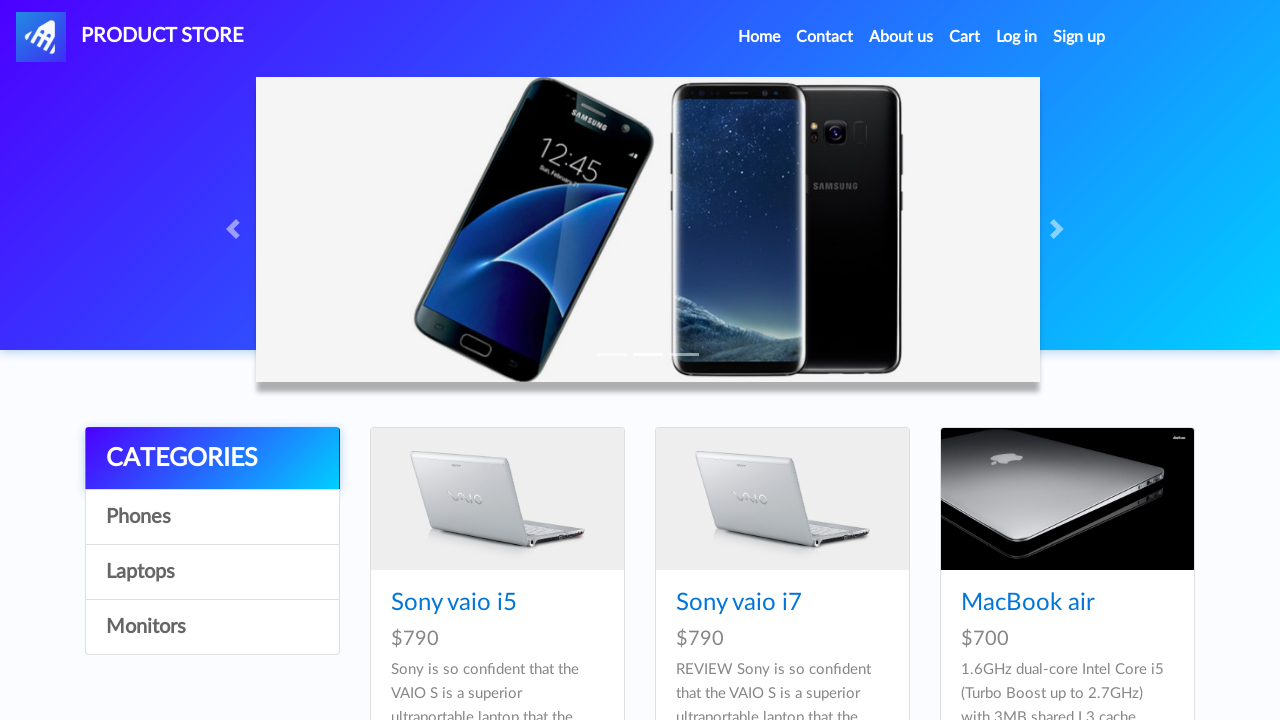

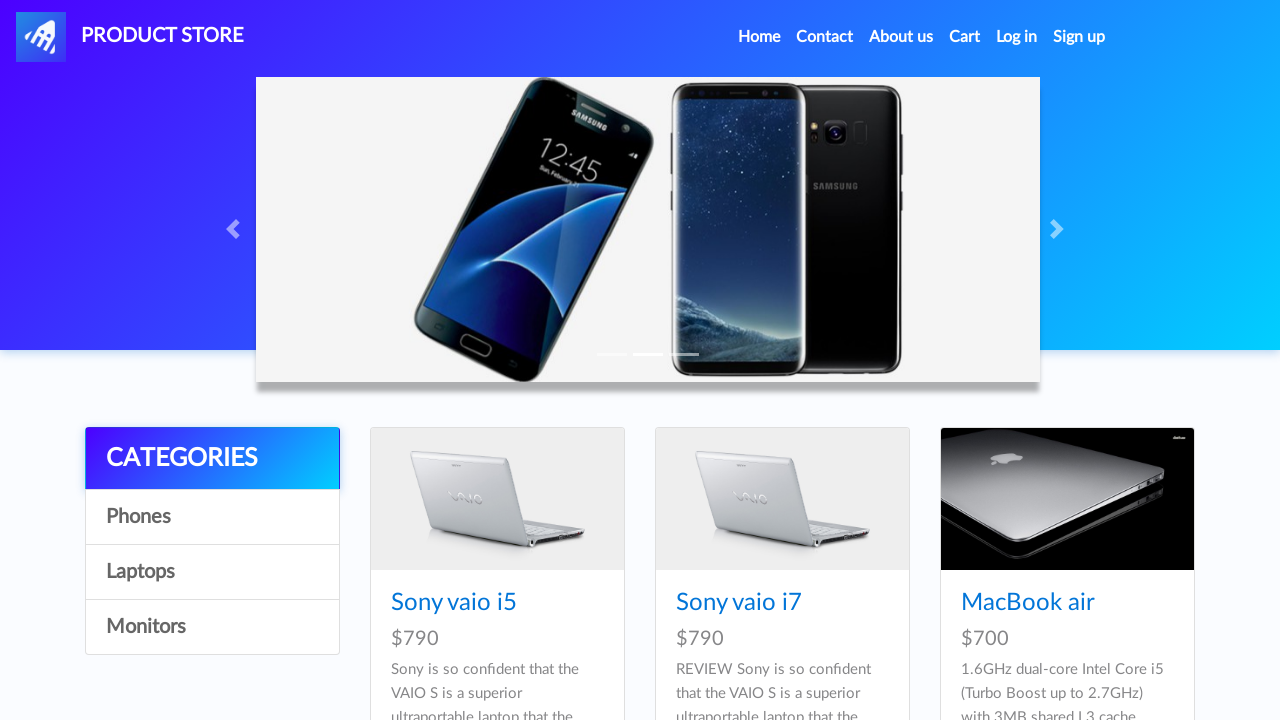